Tests a slow calculator by setting a delay, performing an addition operation (7 + 8), and verifying the result equals 15

Starting URL: https://bonigarcia.dev/selenium-webdriver-java/slow-calculator.html

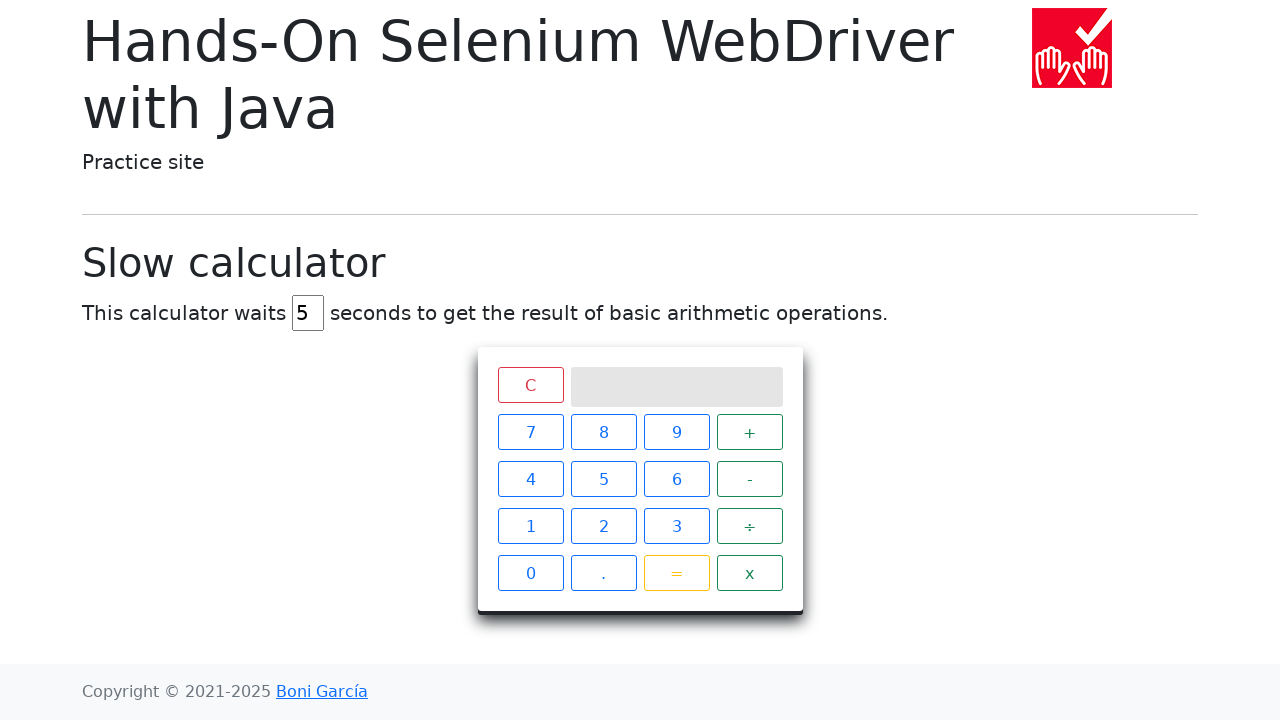

Cleared the delay input field on #delay
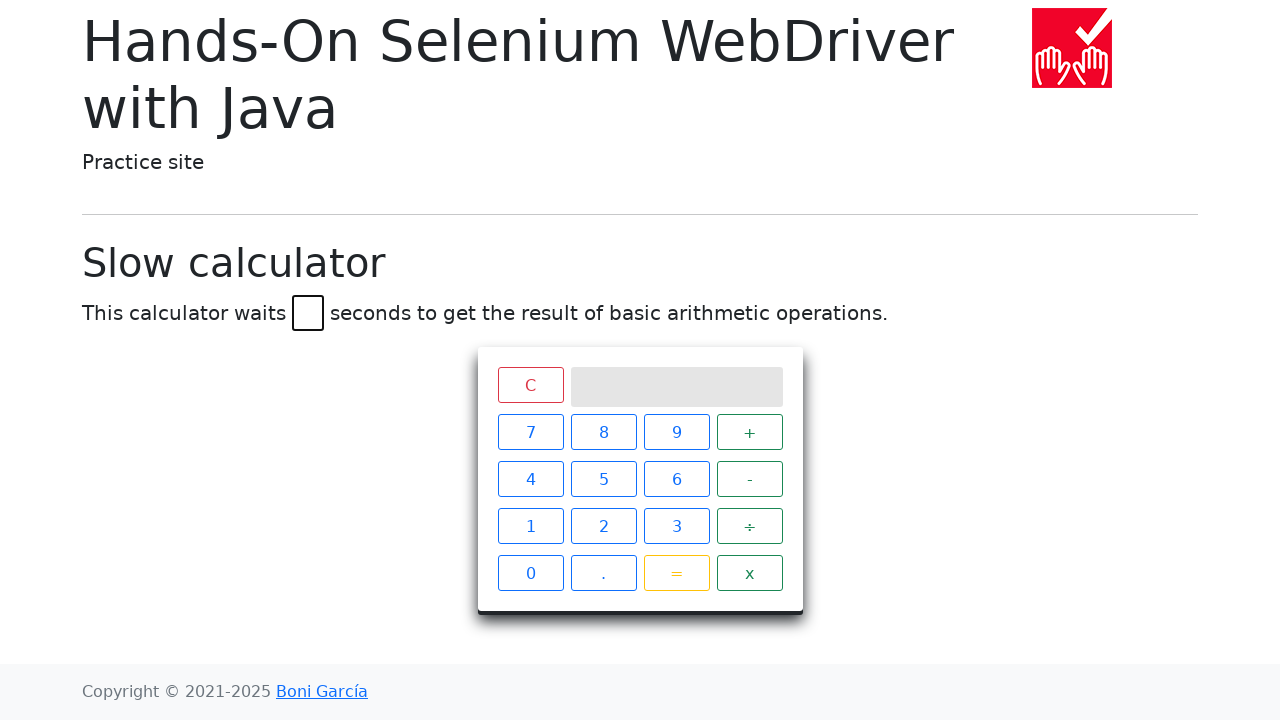

Set delay to 45 seconds on #delay
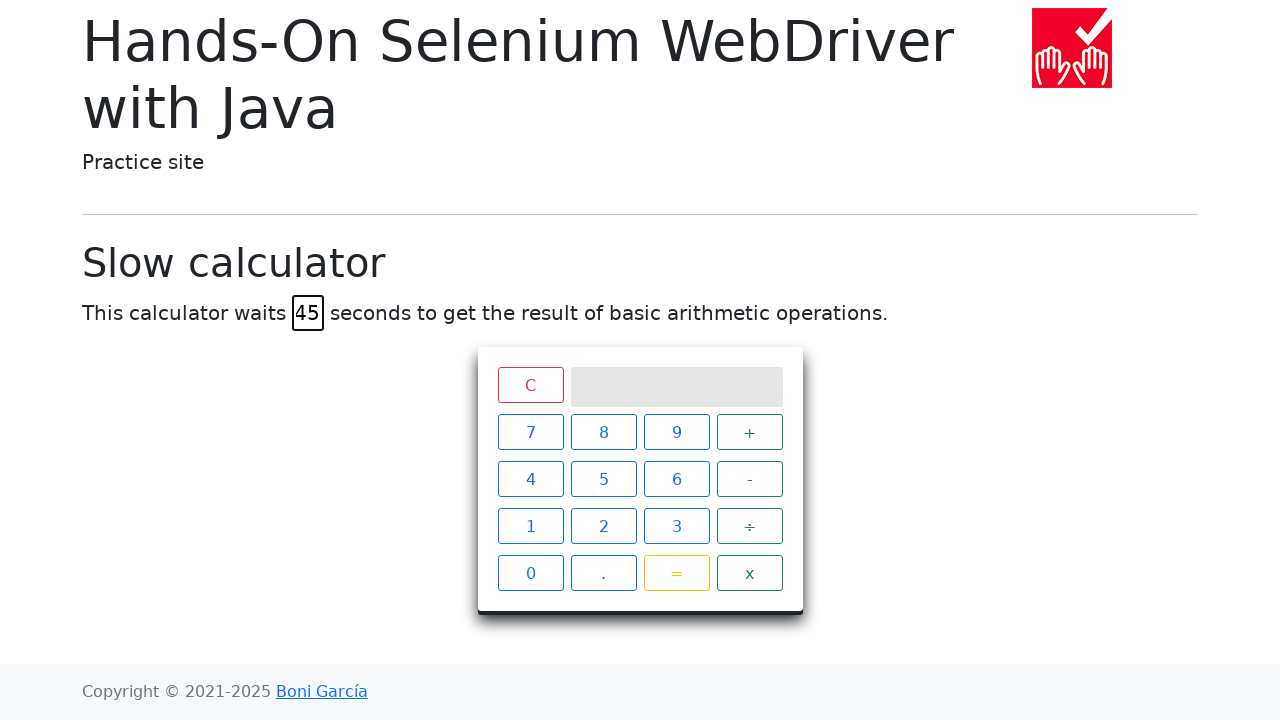

Clicked button 7 at (530, 432) on xpath=//span[text()='7']
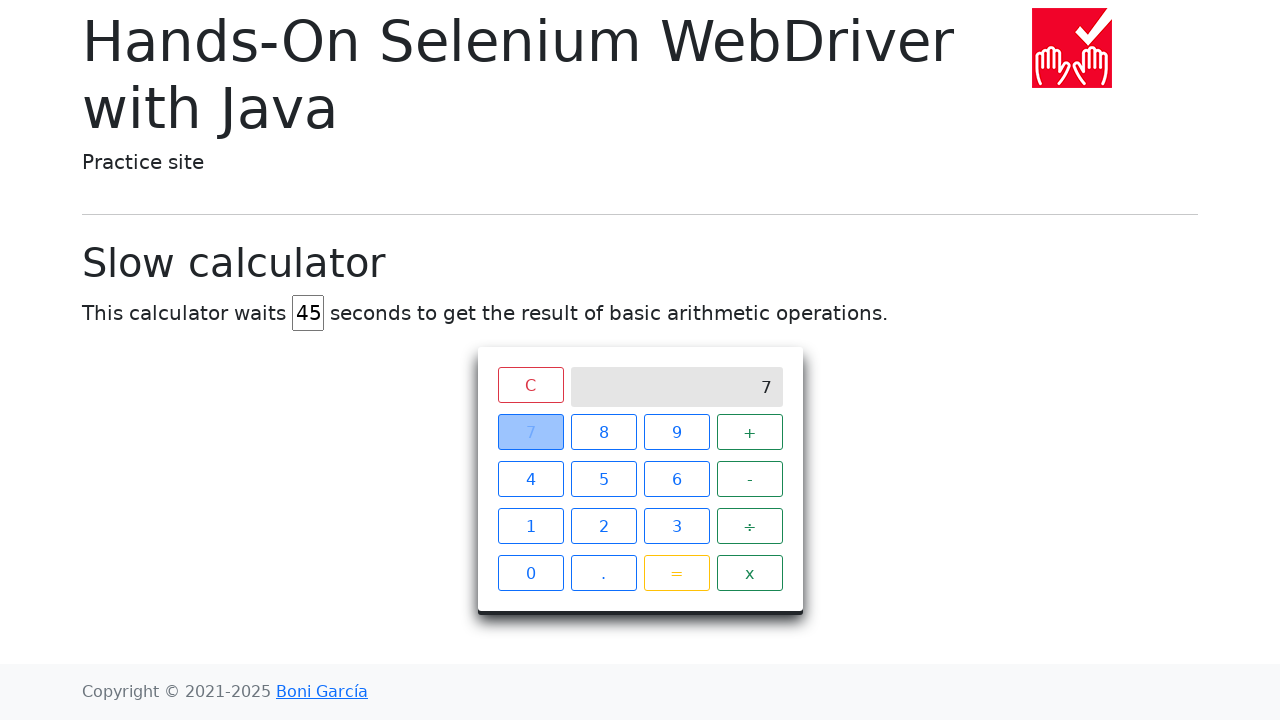

Clicked the plus button at (750, 432) on xpath=//span[text()='+']
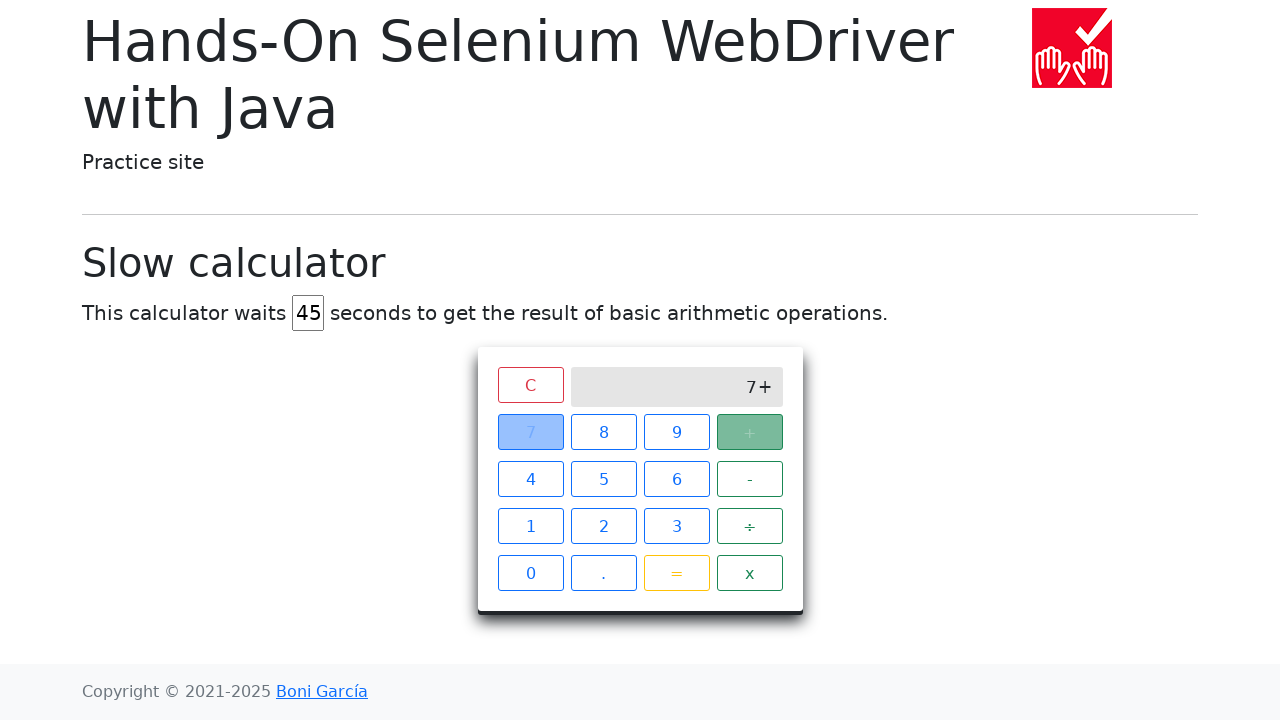

Clicked button 8 at (604, 432) on xpath=//span[text()='8']
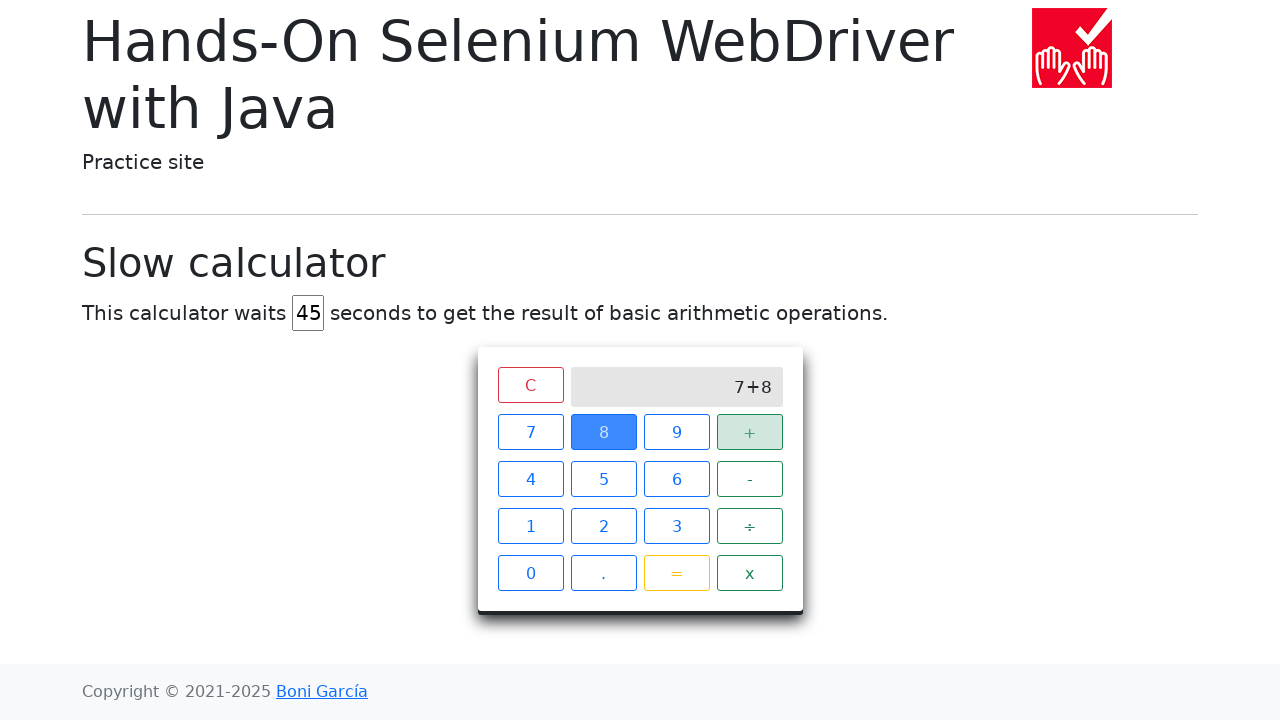

Clicked the equals button at (676, 573) on xpath=//span[text()='=']
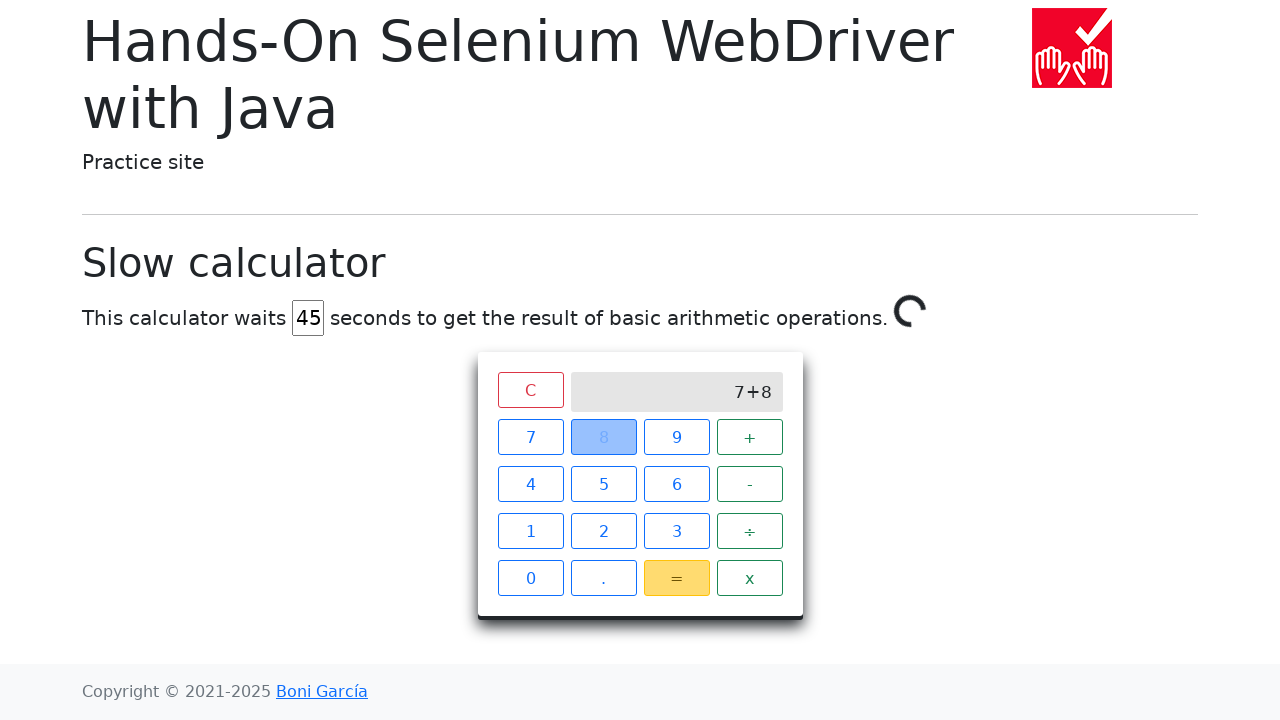

Calculator completed addition operation and displayed result 15
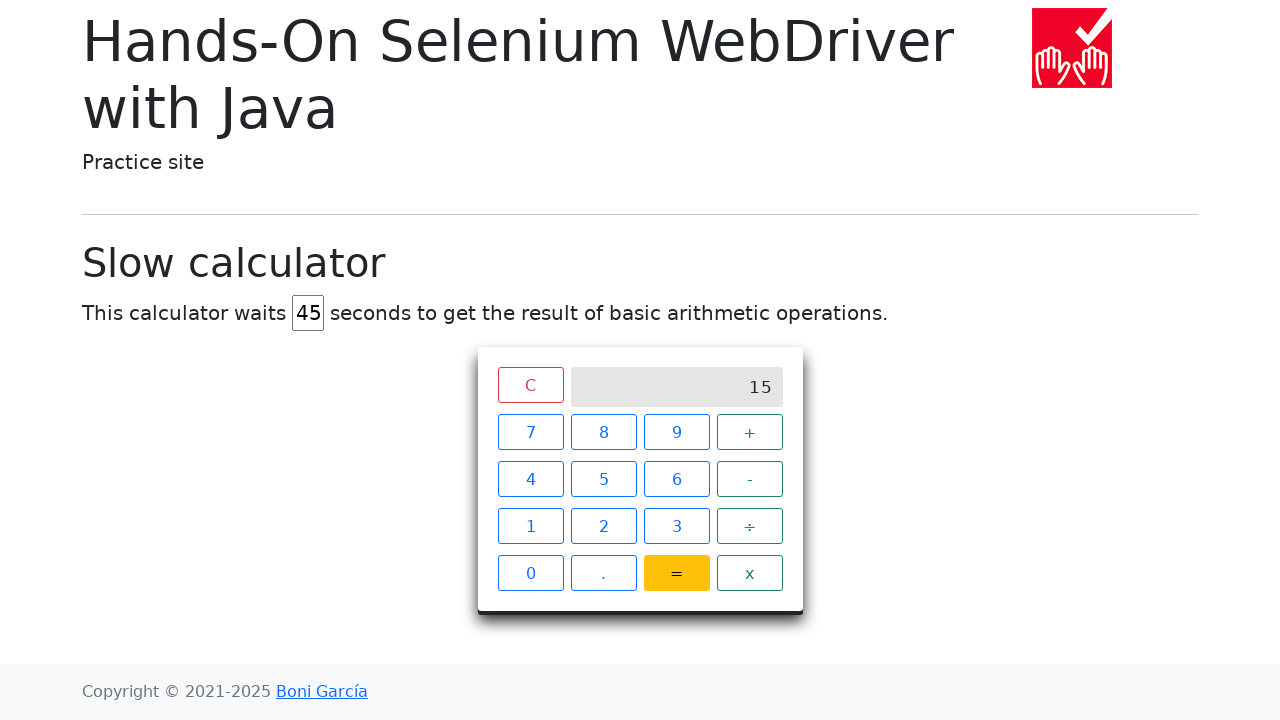

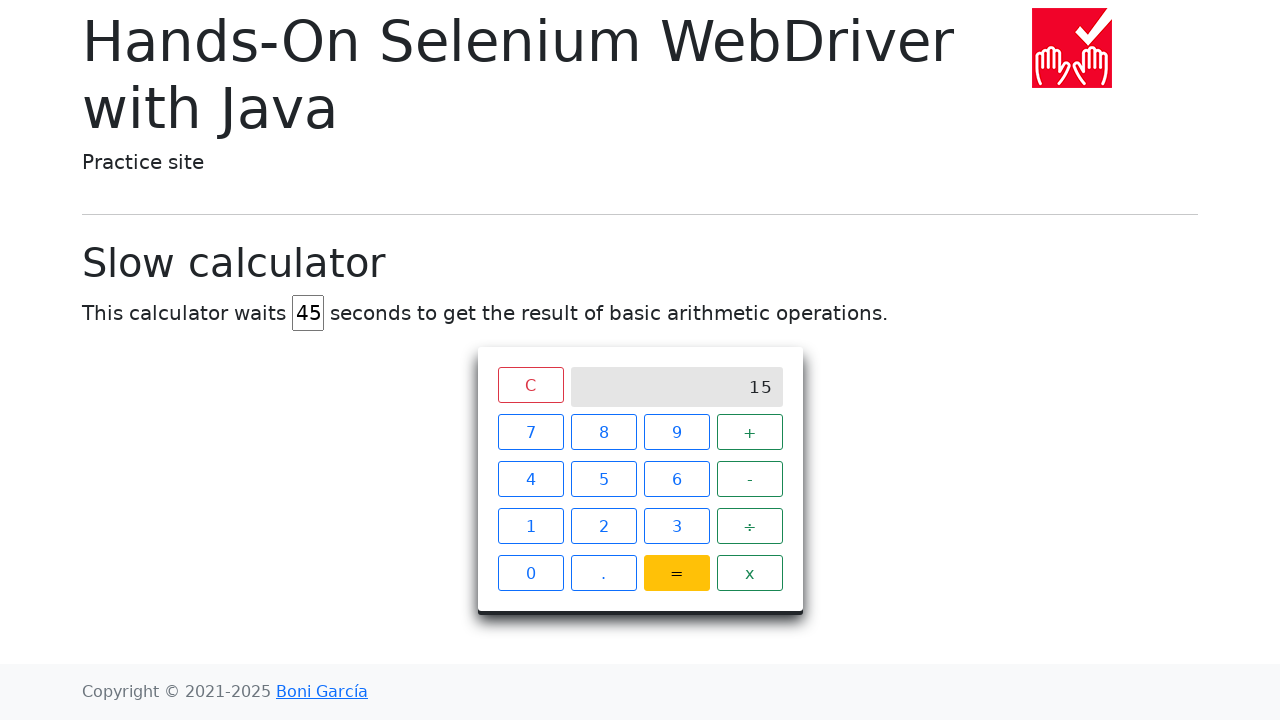